Tests file upload functionality by selecting a file using the file input element on a practice testing site

Starting URL: https://practice.expandtesting.com/upload

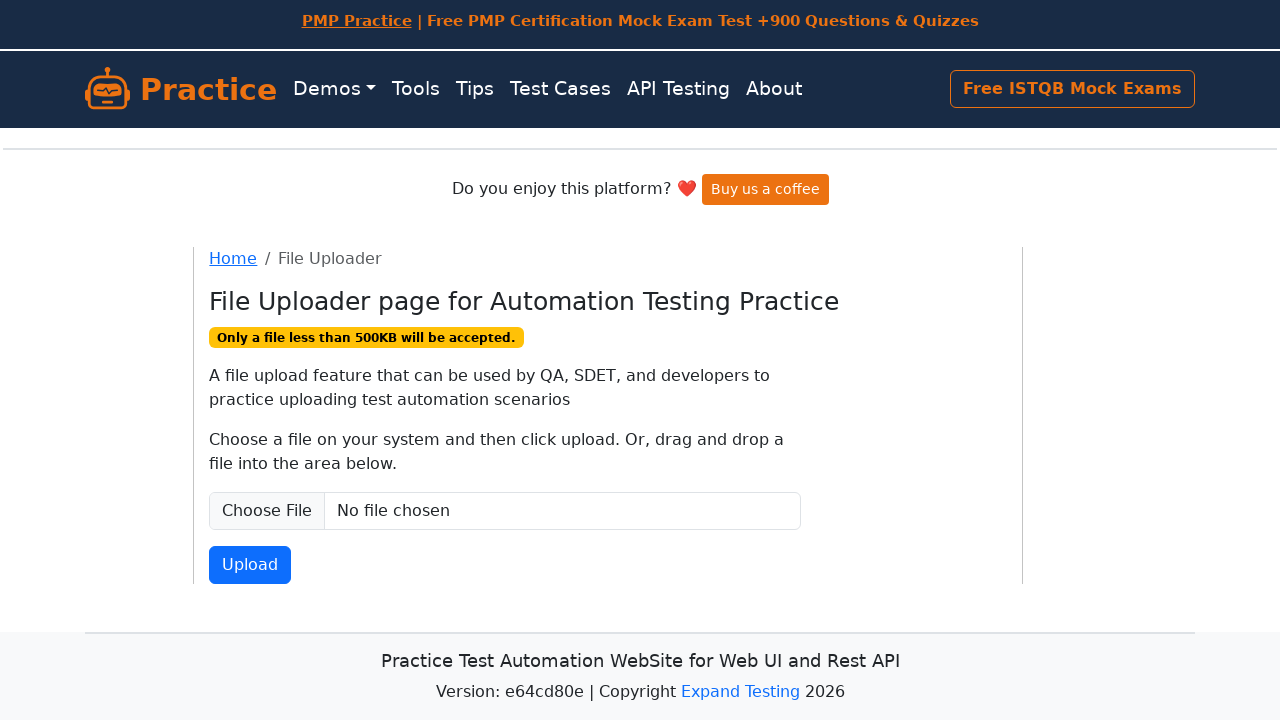

Created temporary test file for upload
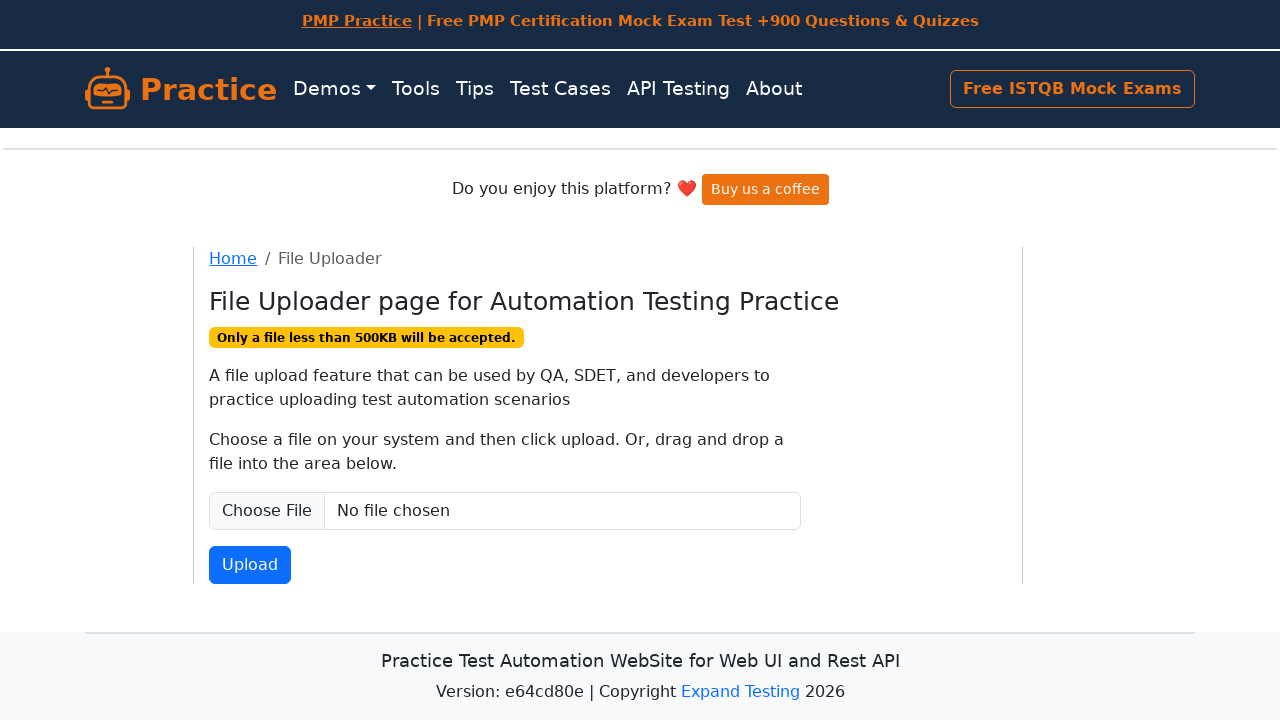

Selected and uploaded test file using file input element
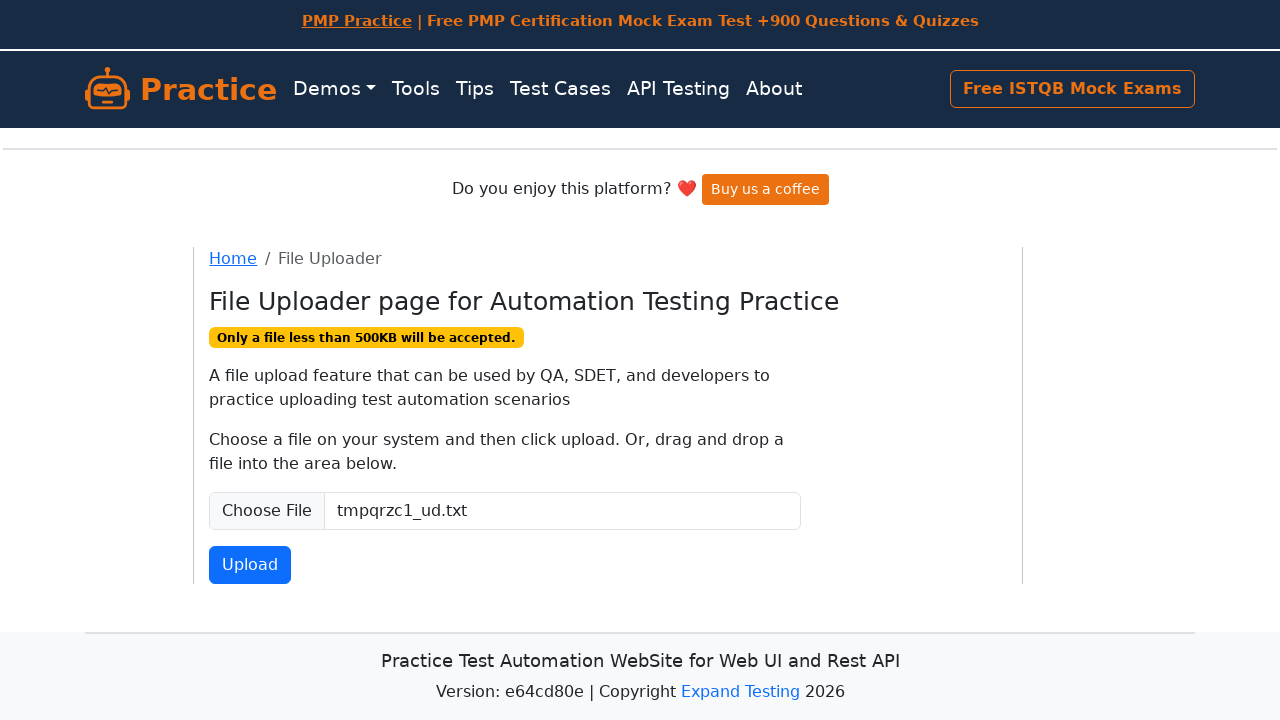

Cleaned up temporary test file
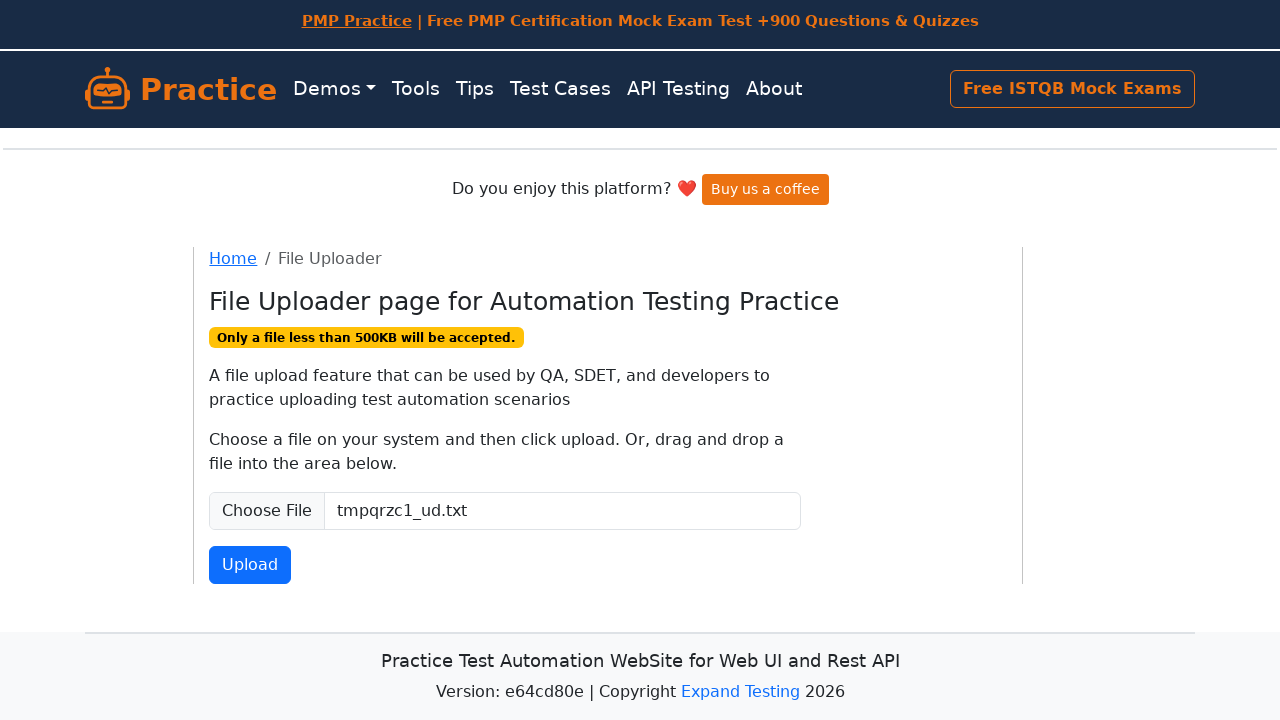

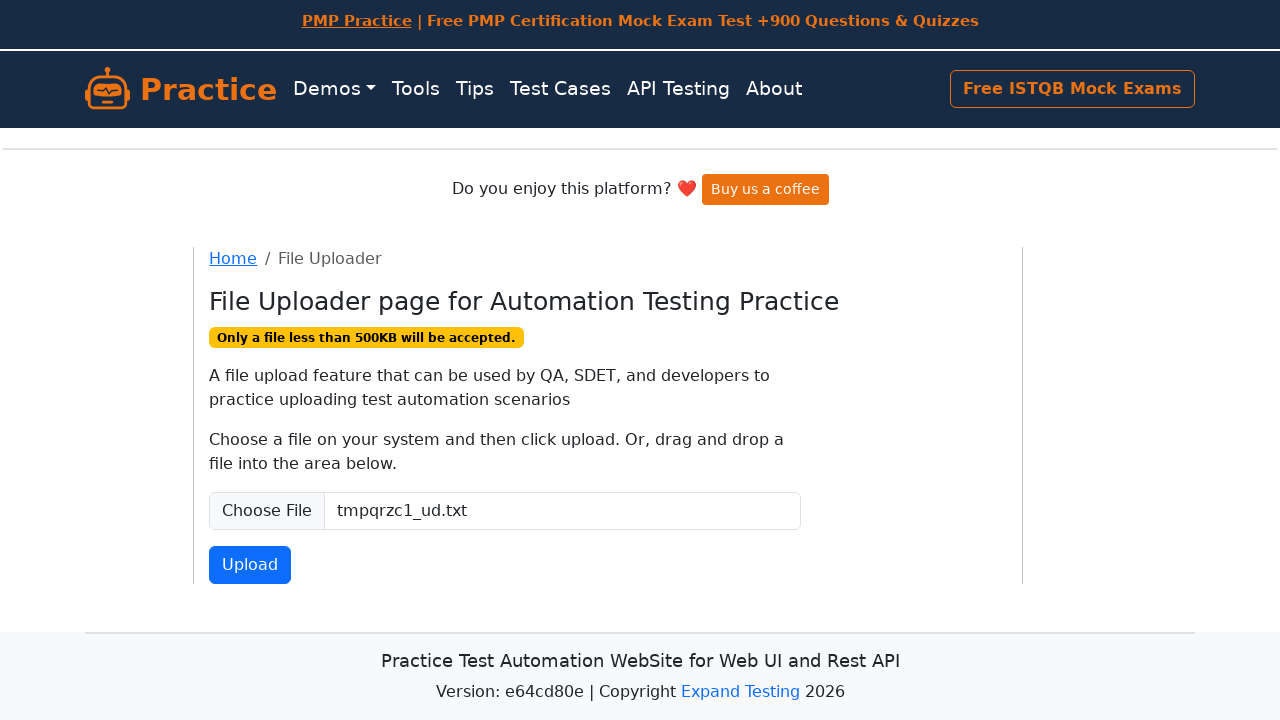